Tests a math exercise form by reading two numbers from the page, calculating their sum, selecting the result from a dropdown menu, and submitting the form.

Starting URL: http://suninjuly.github.io/selects1.html

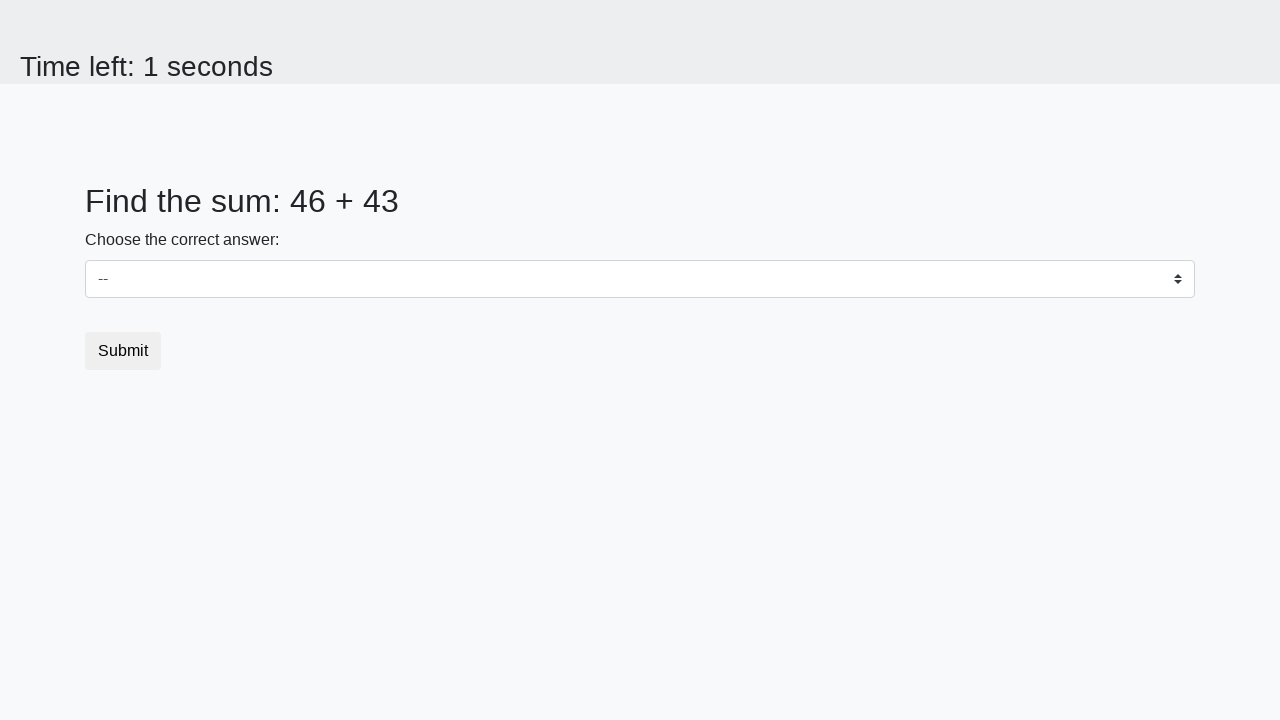

Read first number from the page
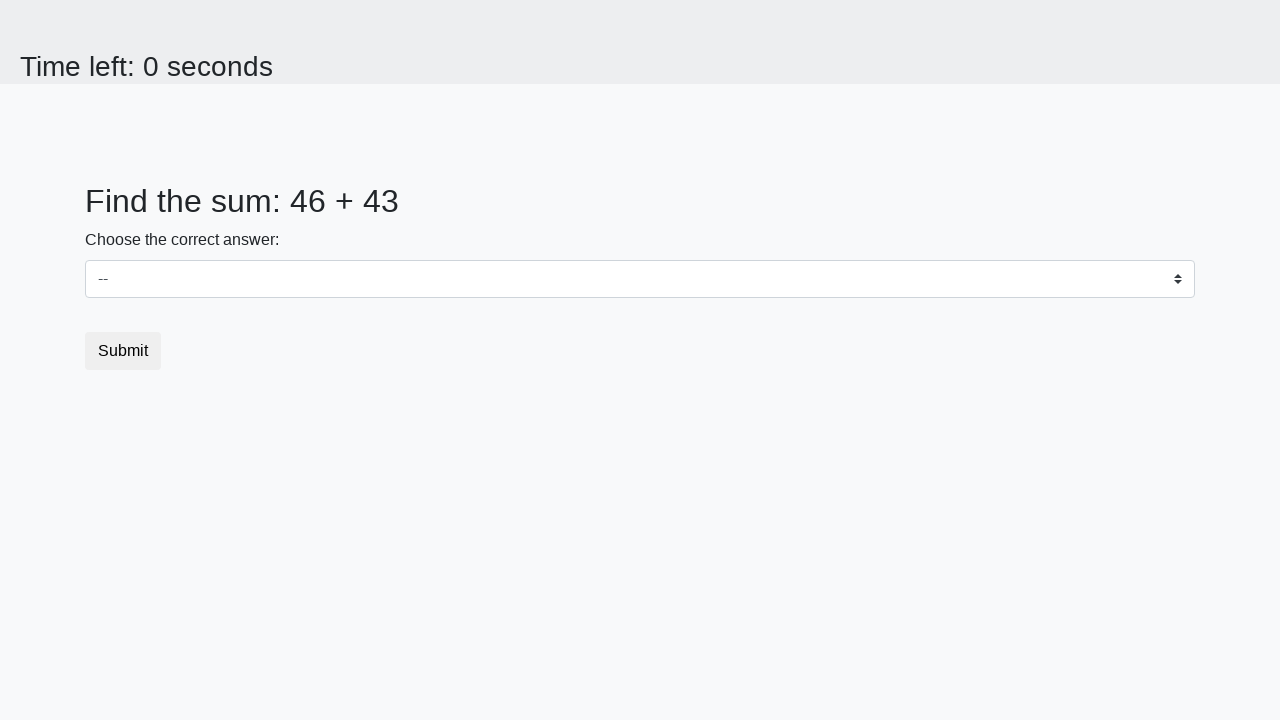

Read second number from the page
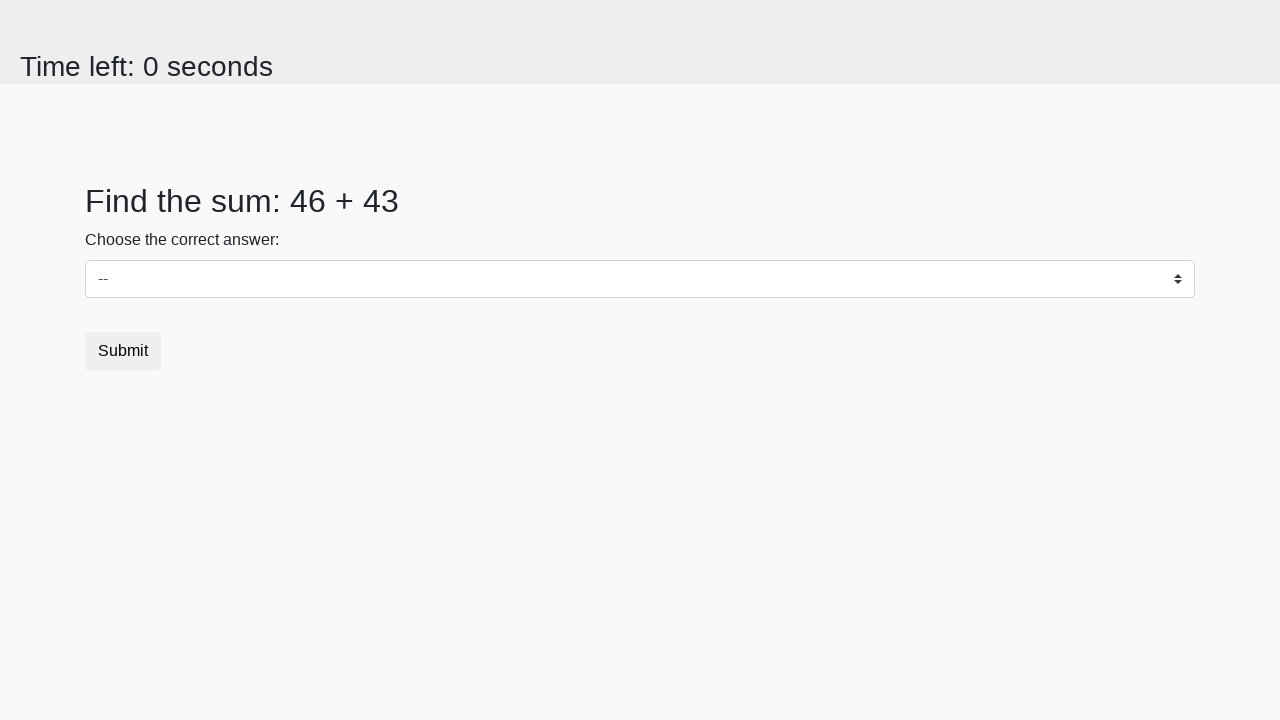

Calculated sum: 46 + 43 = 89
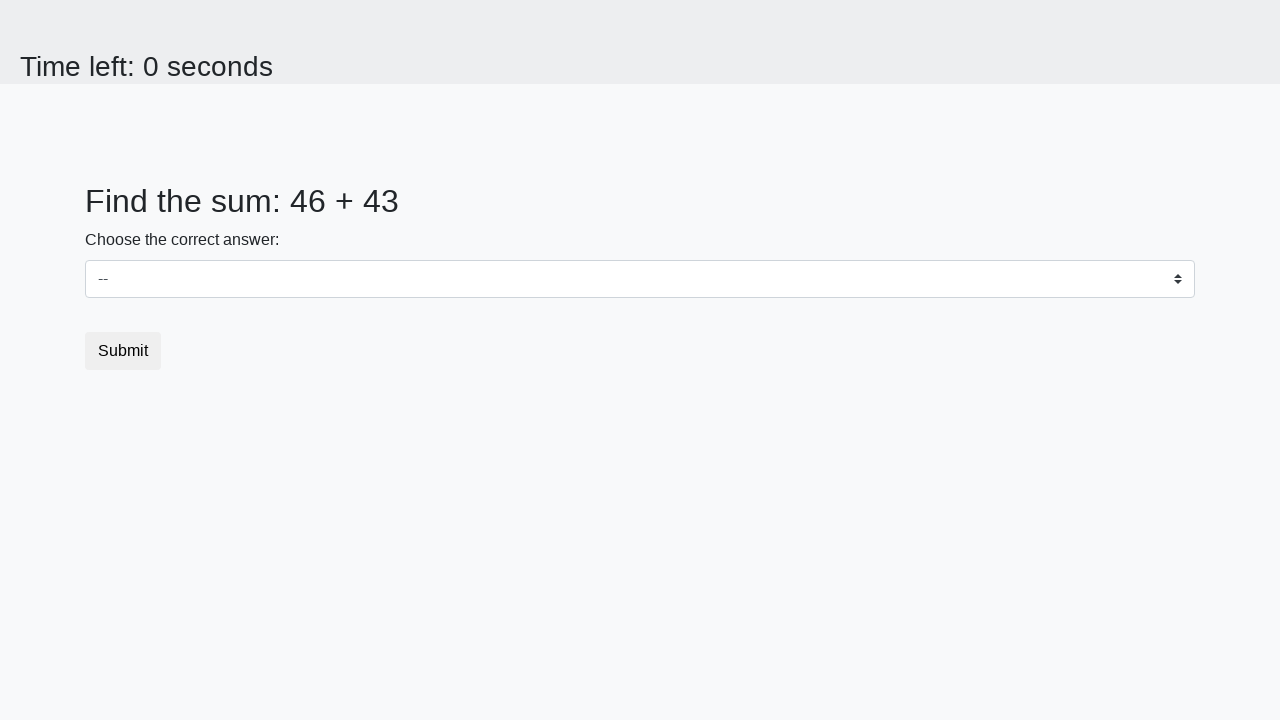

Selected result '89' from dropdown menu on #dropdown
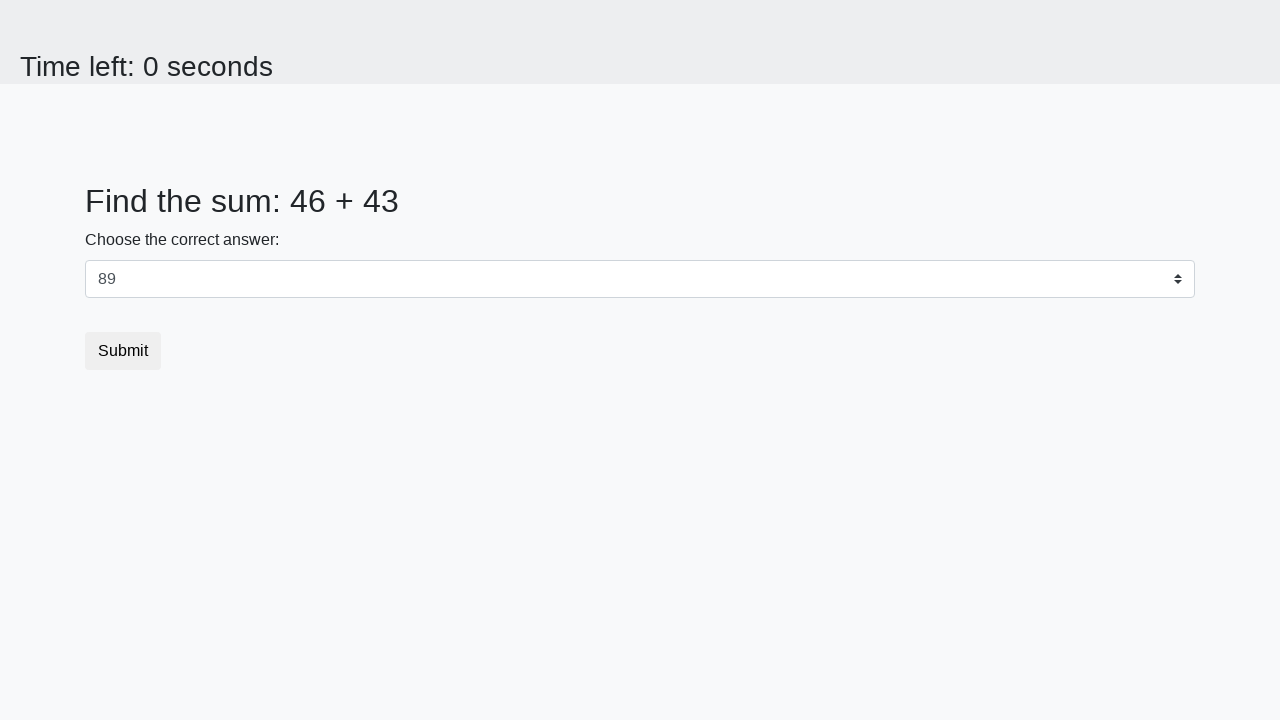

Clicked the submit button at (123, 351) on button
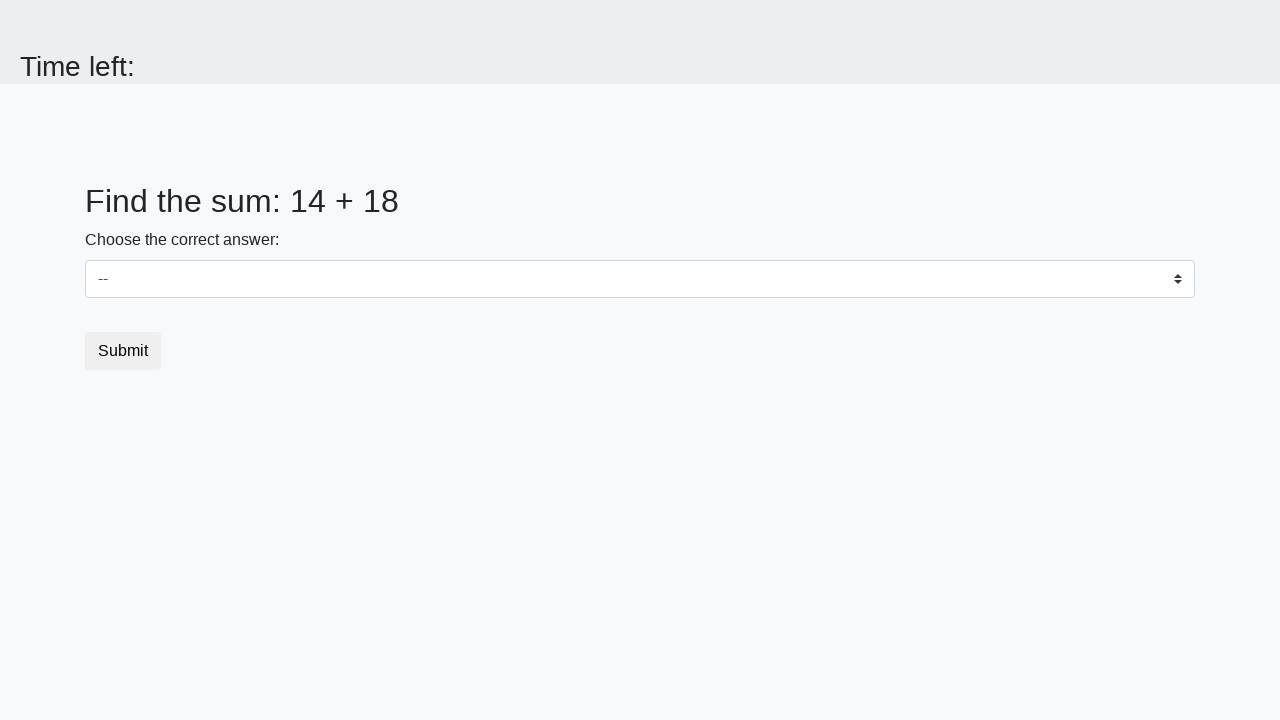

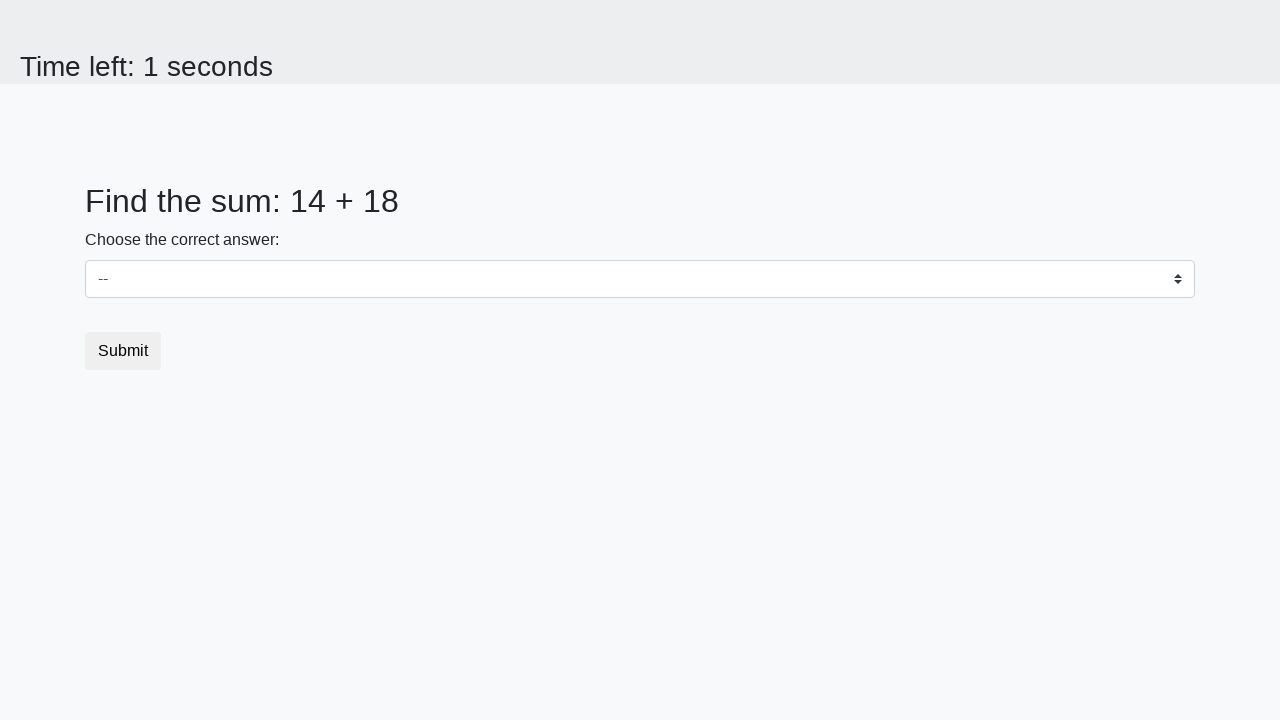